Tests a calculator web application by entering two operands, selecting a subtraction operator, and verifying the calculated result

Starting URL: http://juliemr.github.io/protractor-demo/

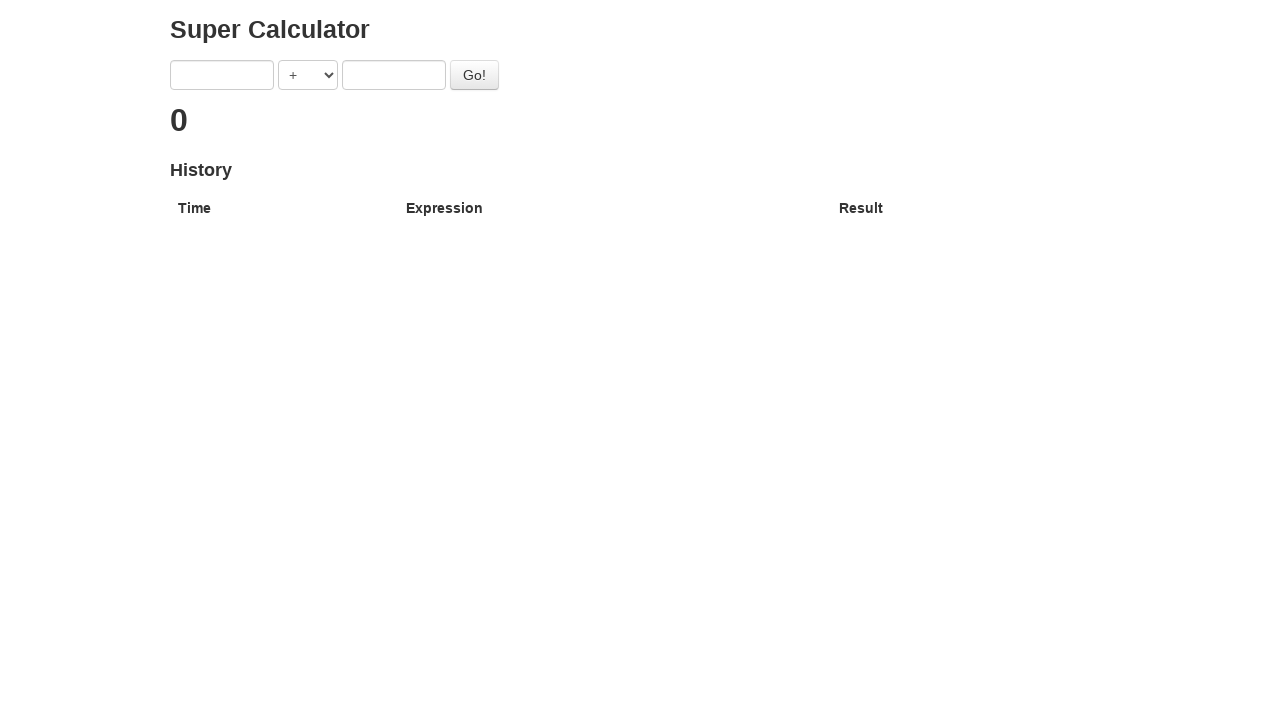

Entered first operand '8' into the calculator on input[ng-model='first']
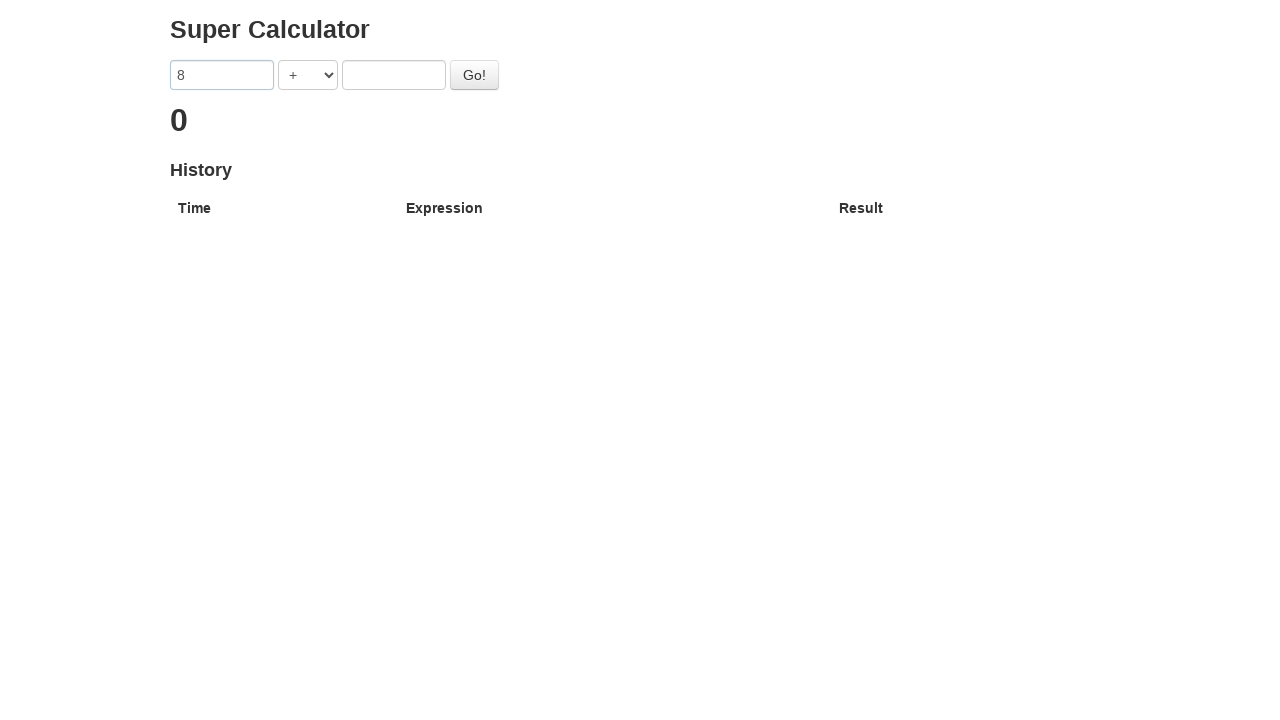

Entered second operand '5' into the calculator on input[ng-model='second']
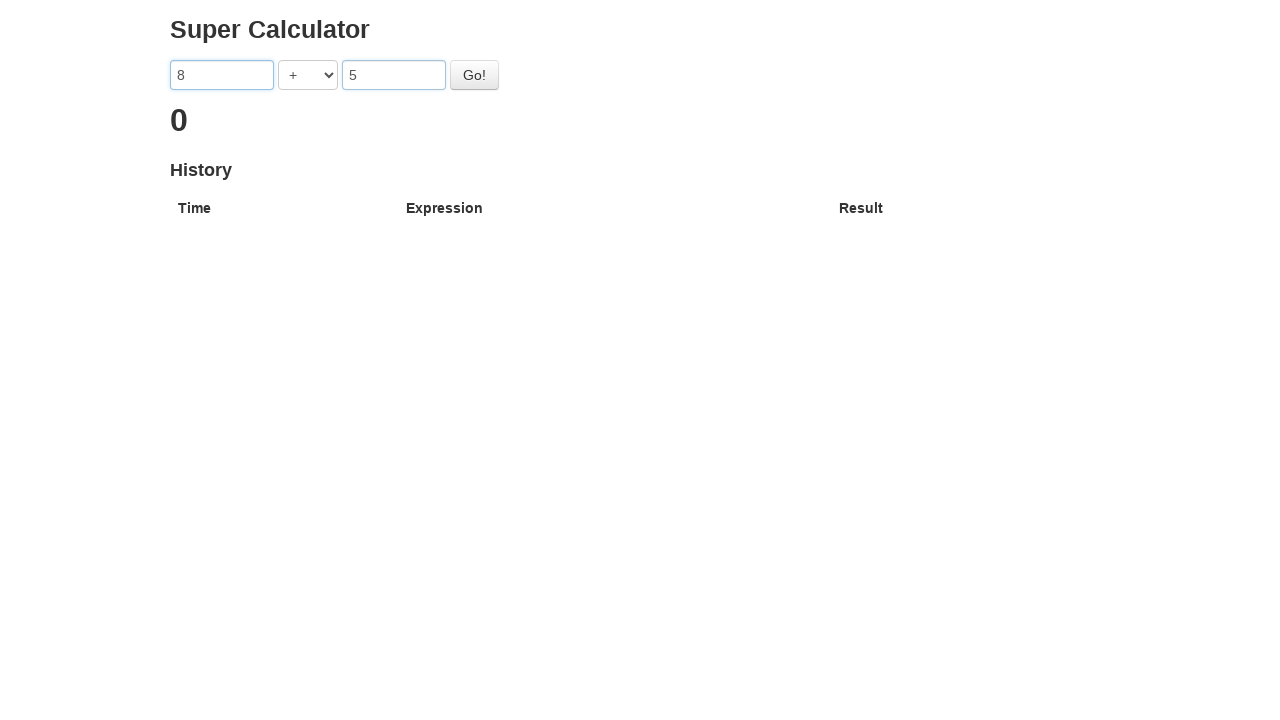

Selected subtraction operator from dropdown on select[ng-model='operator']
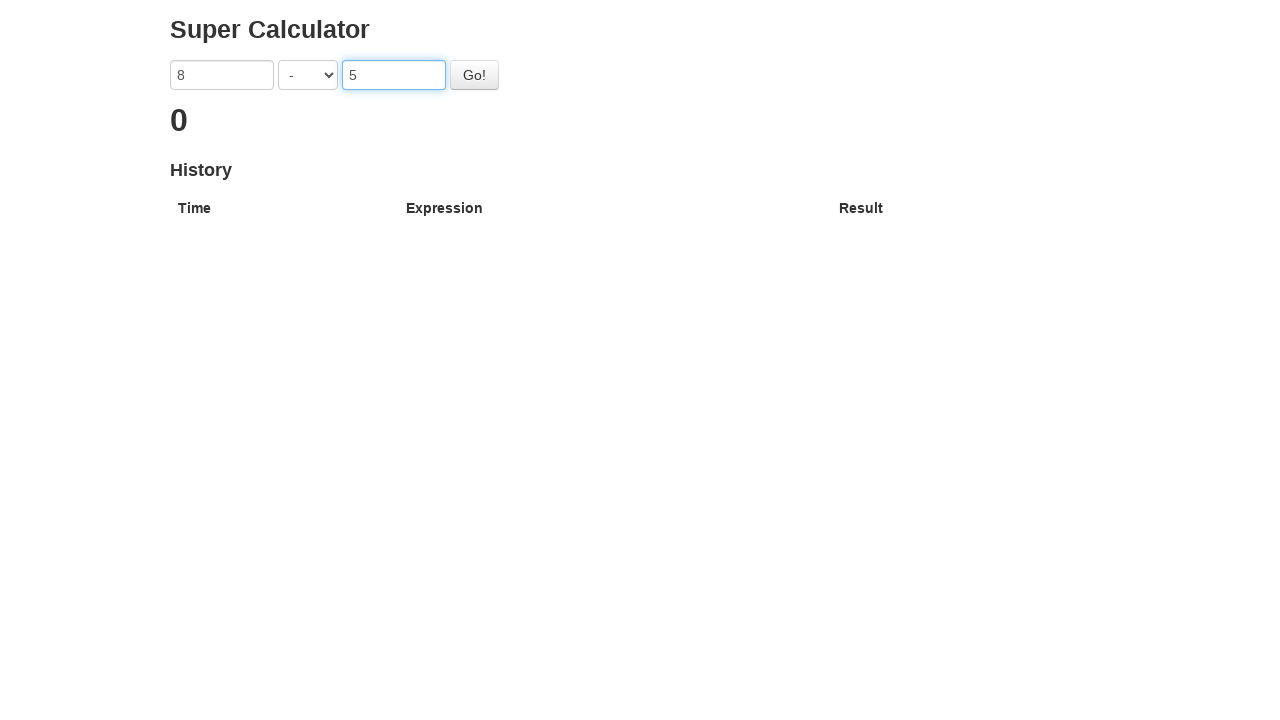

Clicked the Go button to calculate result at (474, 75) on #gobutton
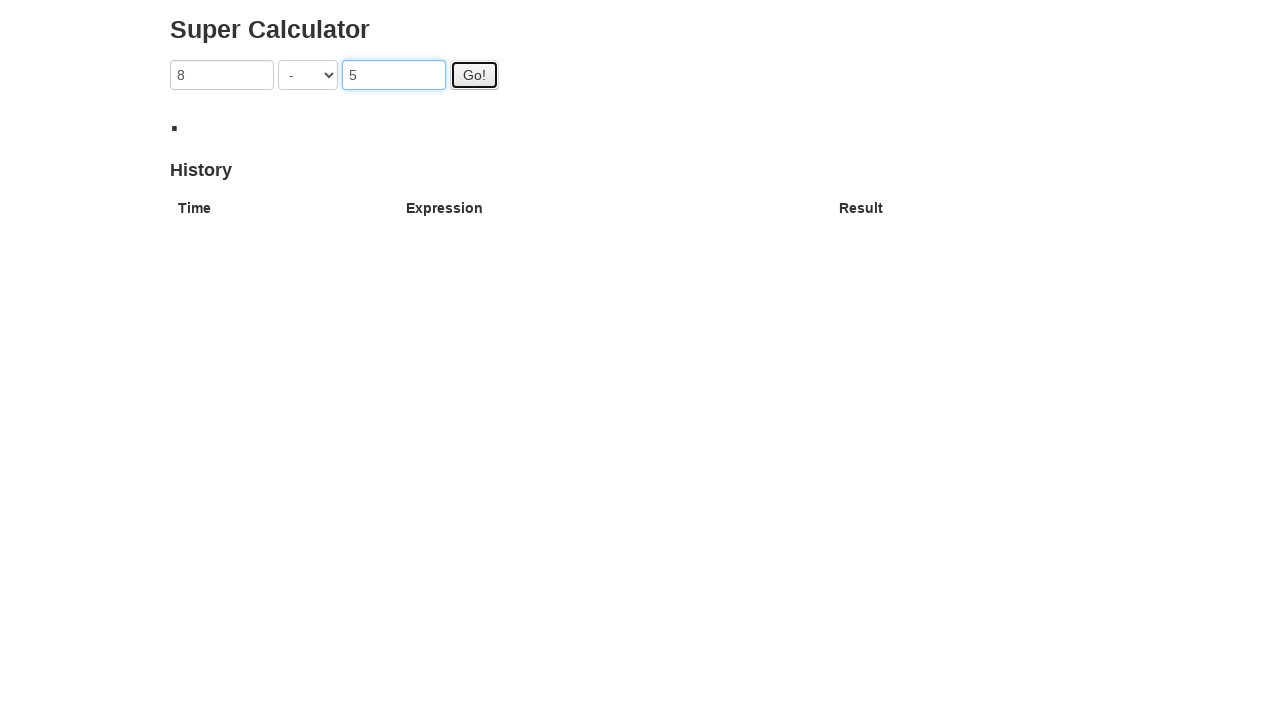

Verified calculated result is displayed (8 - 5 = 3)
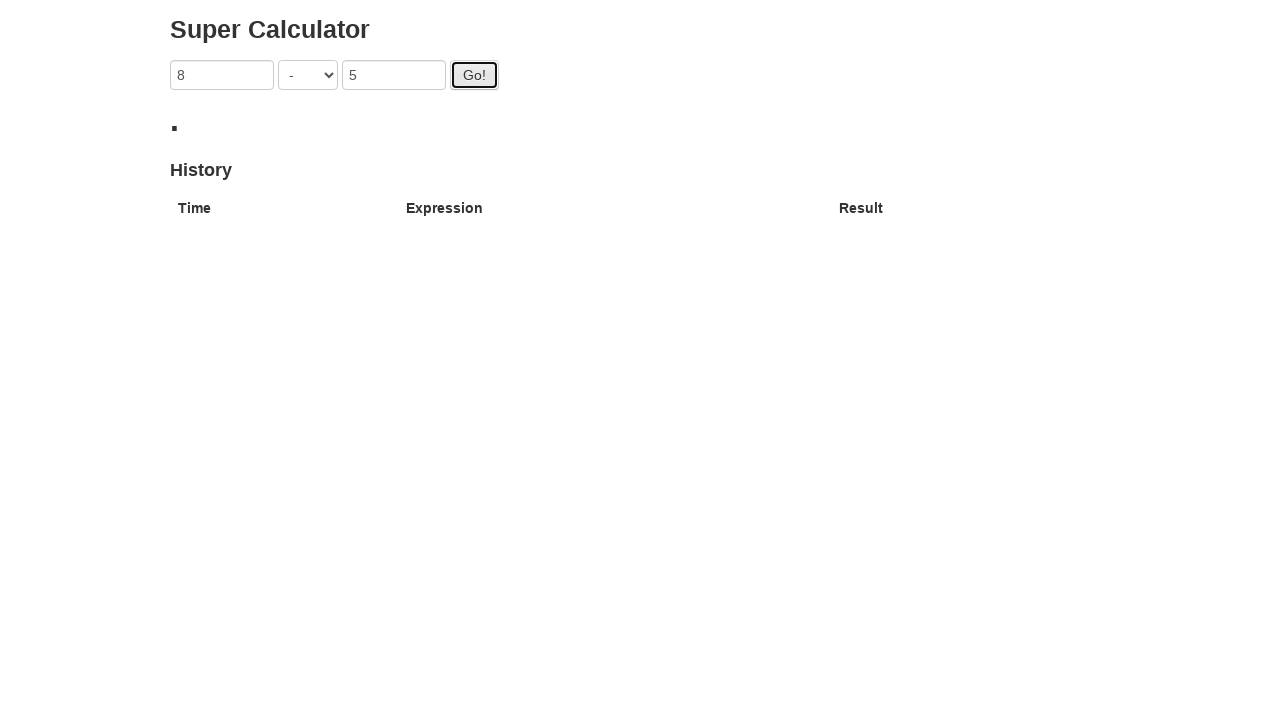

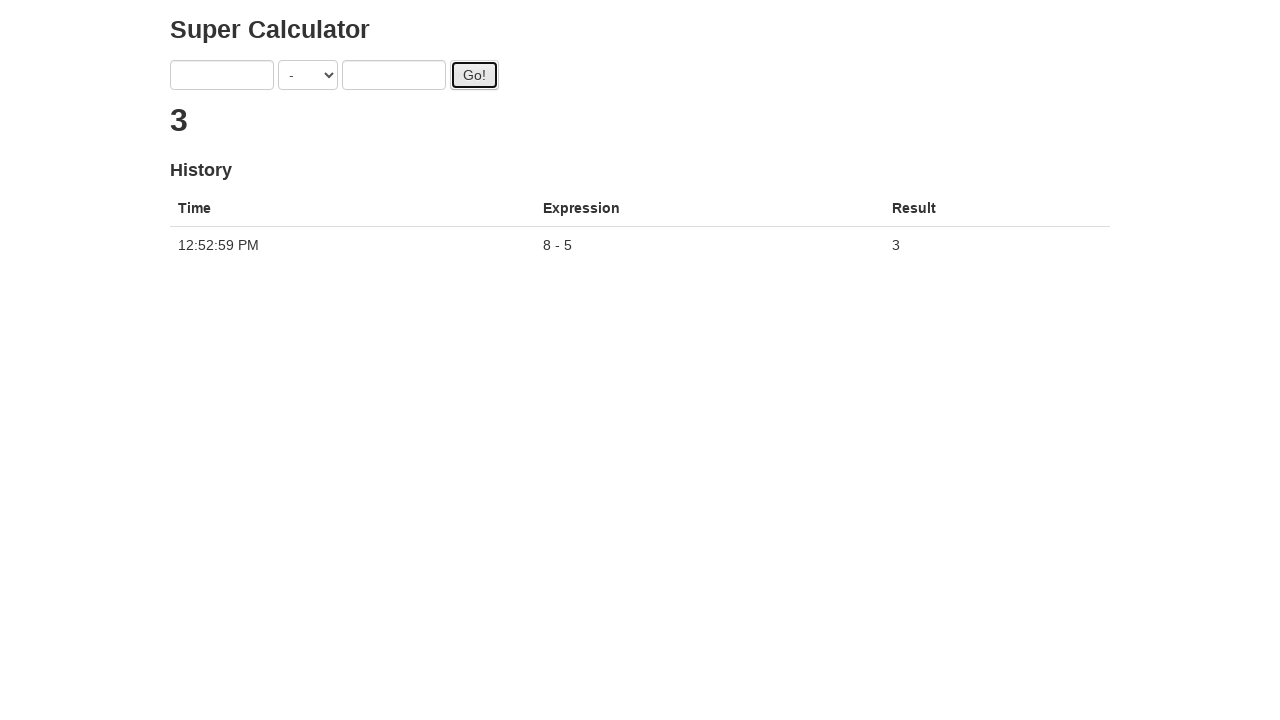